Tests password generator with master password but empty site field

Starting URL: http://angel.net/~nic/passwd.current.html

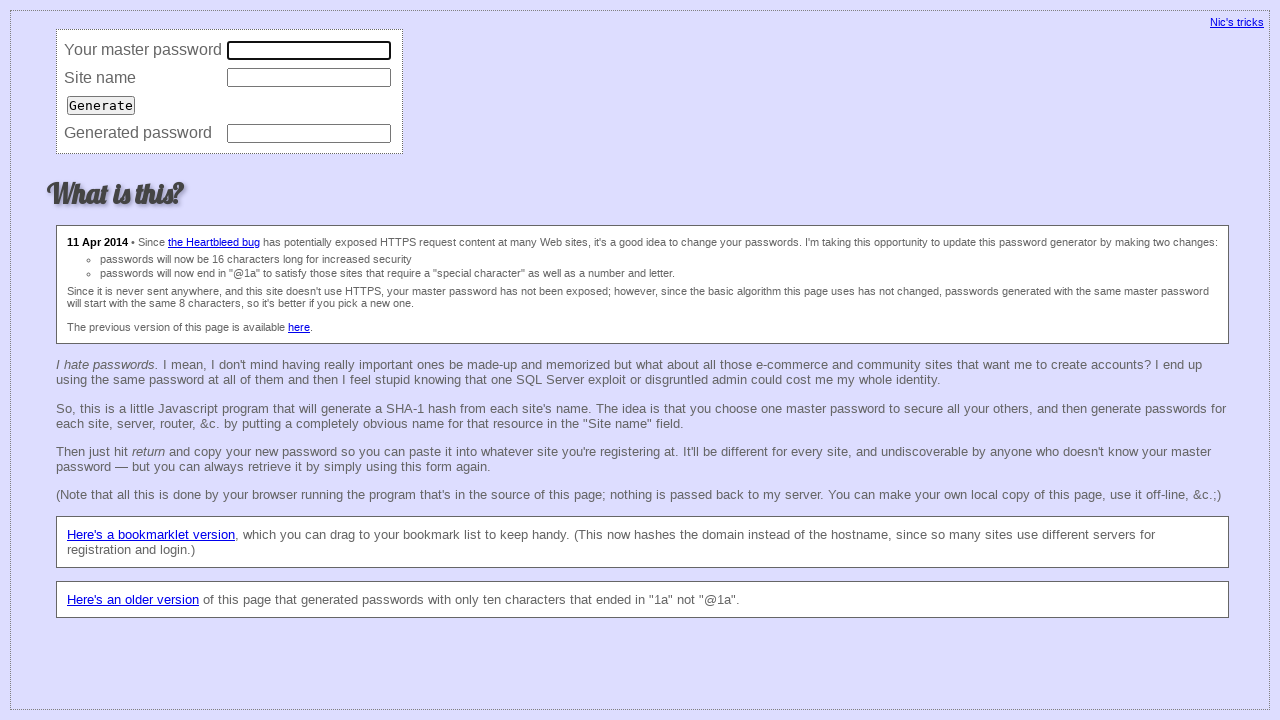

Filled master password field with '12345678' on input[name='master']
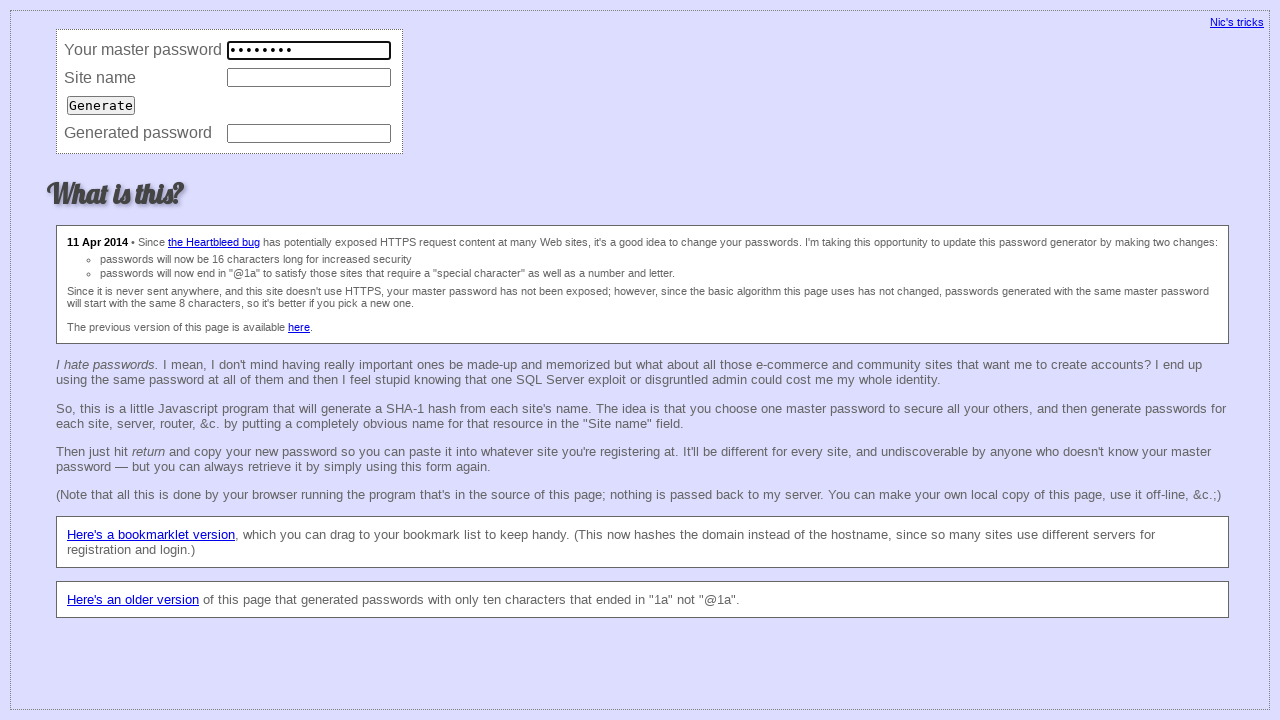

Left site field empty on input[name='site']
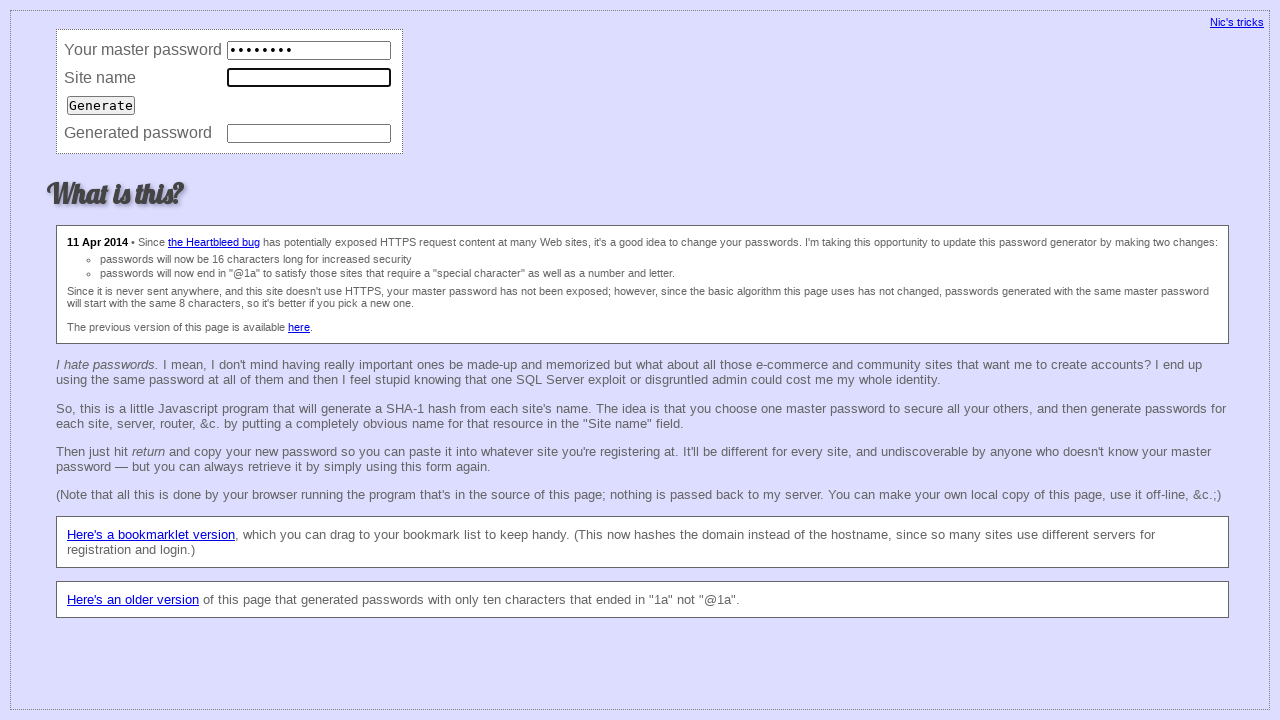

Pressed Enter on site field to attempt password generation on input[name='site']
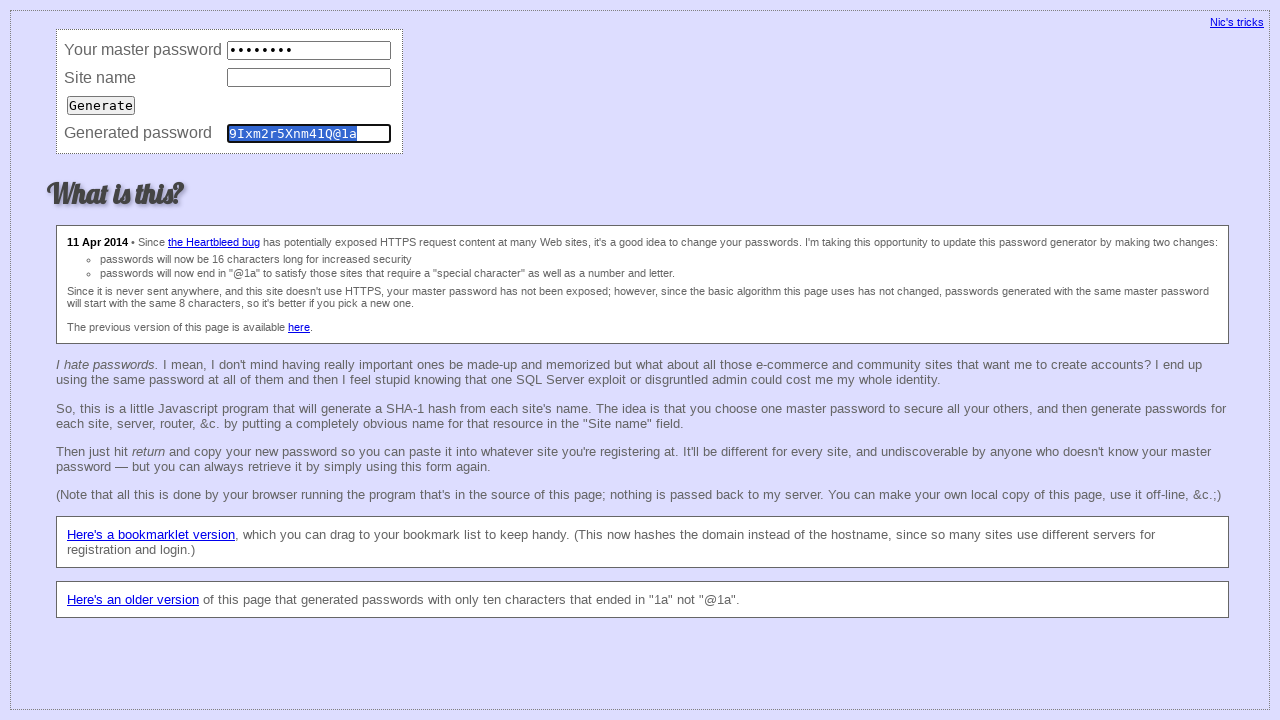

Waited for password field to be populated
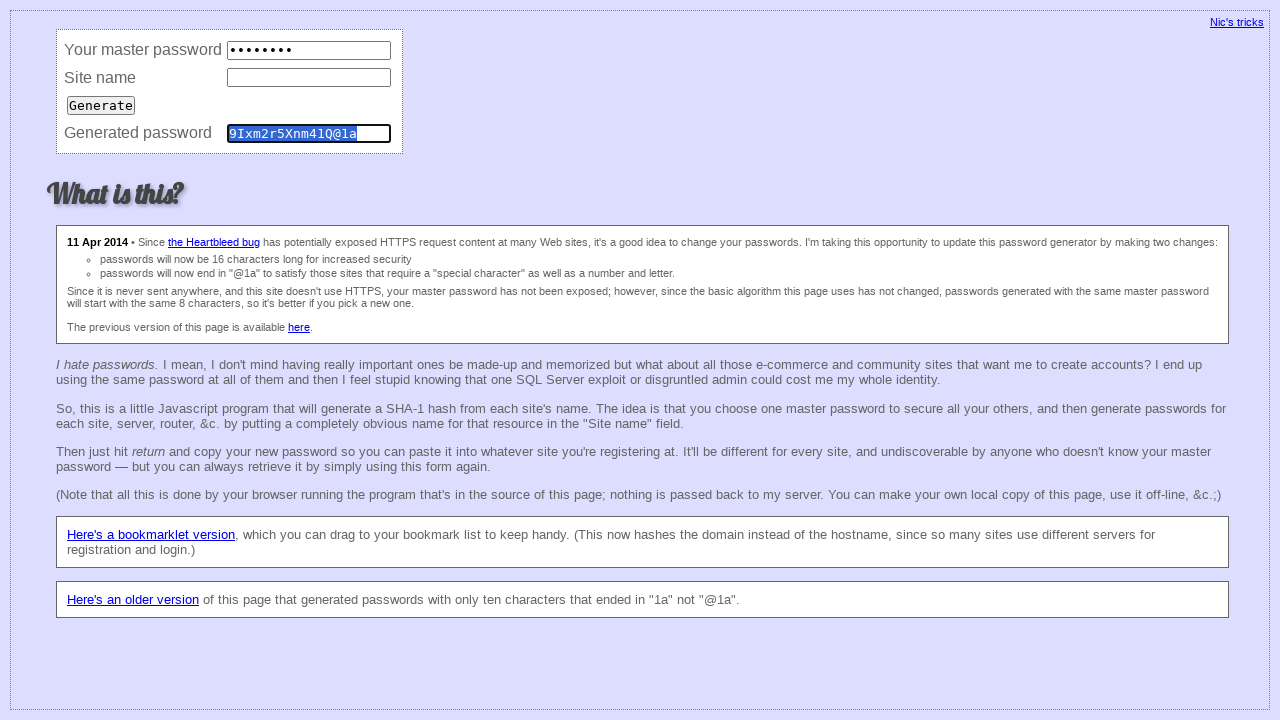

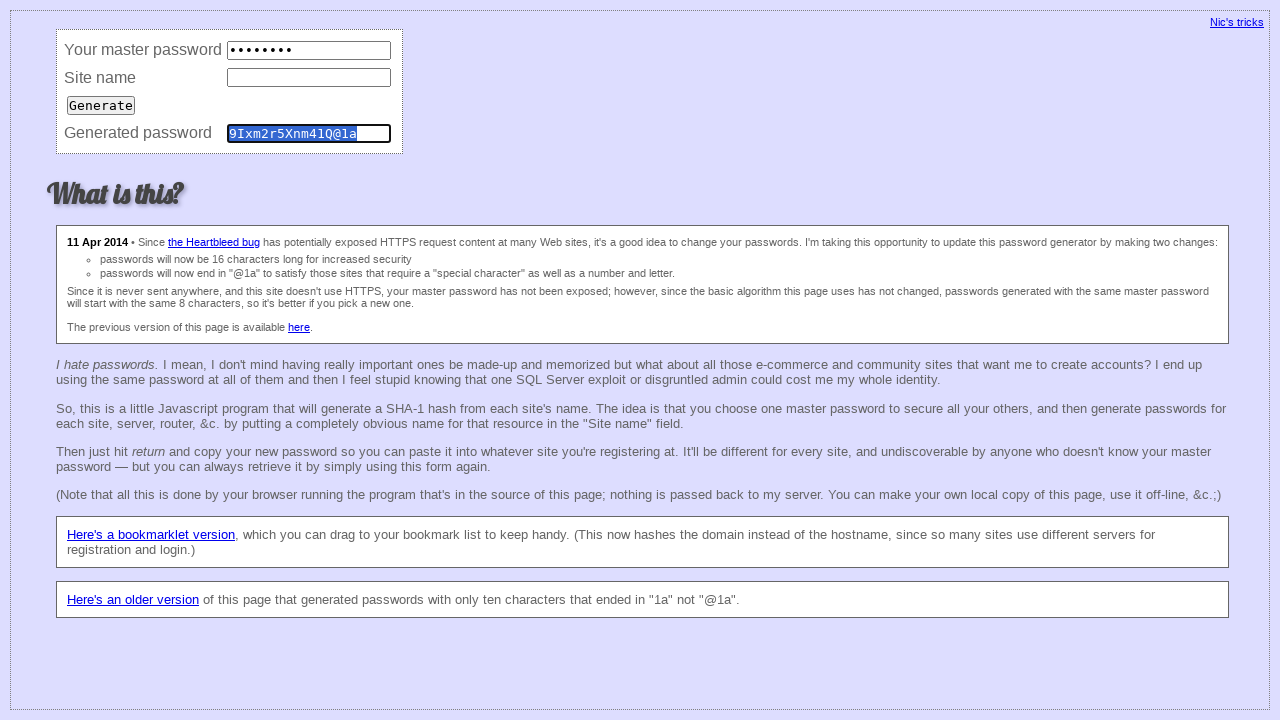